Tests marking all todo items as completed using the toggle all checkbox

Starting URL: https://demo.playwright.dev/todomvc

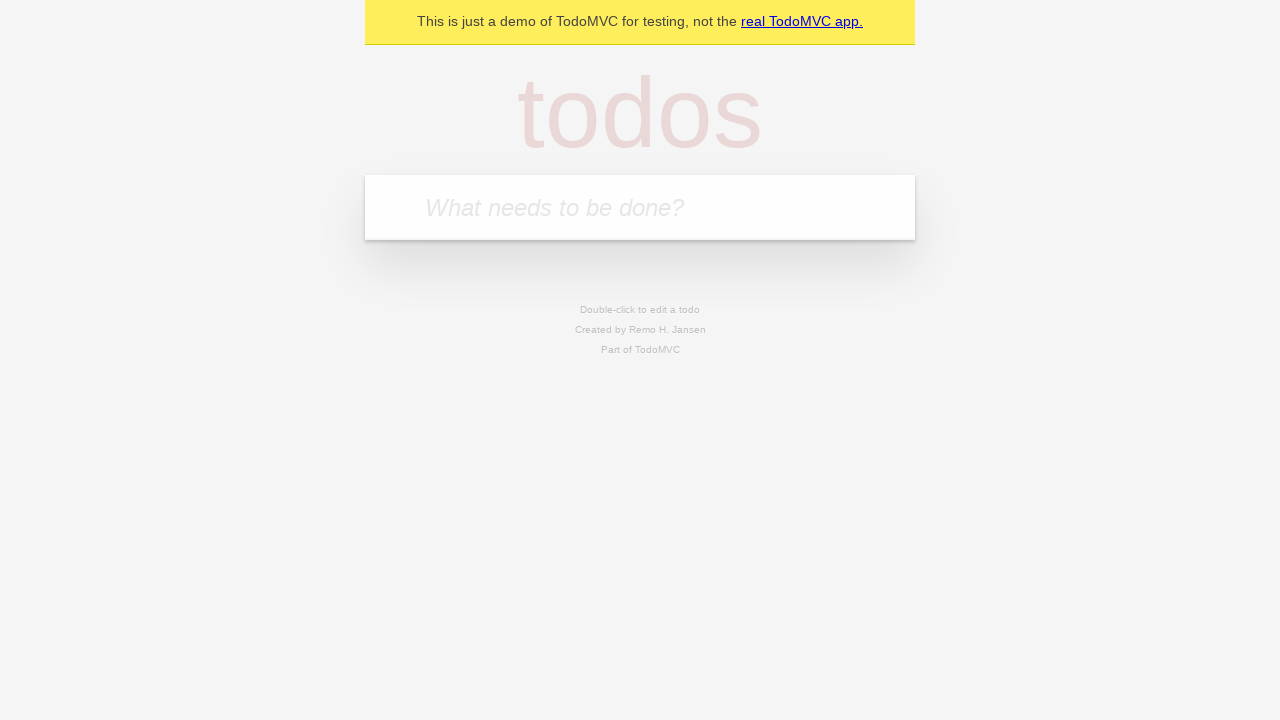

Filled first todo input with 'buy some cheese' on internal:attr=[placeholder="What needs to be done?"i]
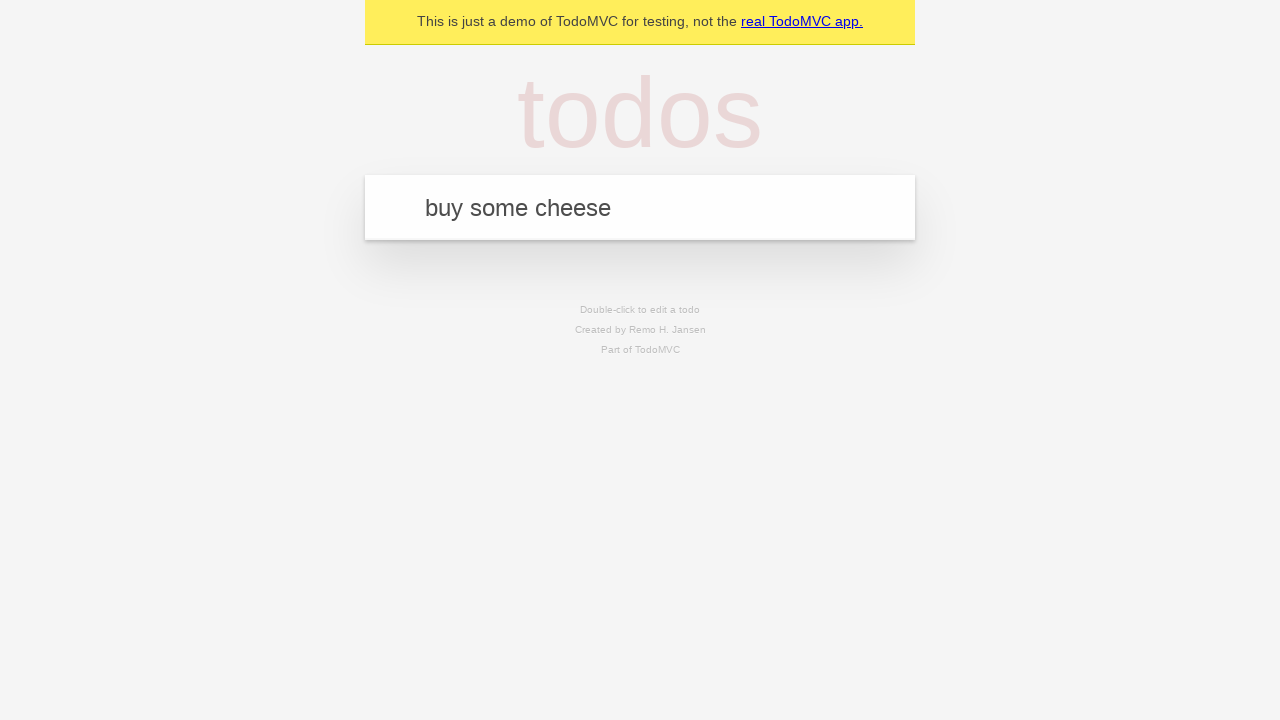

Pressed Enter to create first todo item on internal:attr=[placeholder="What needs to be done?"i]
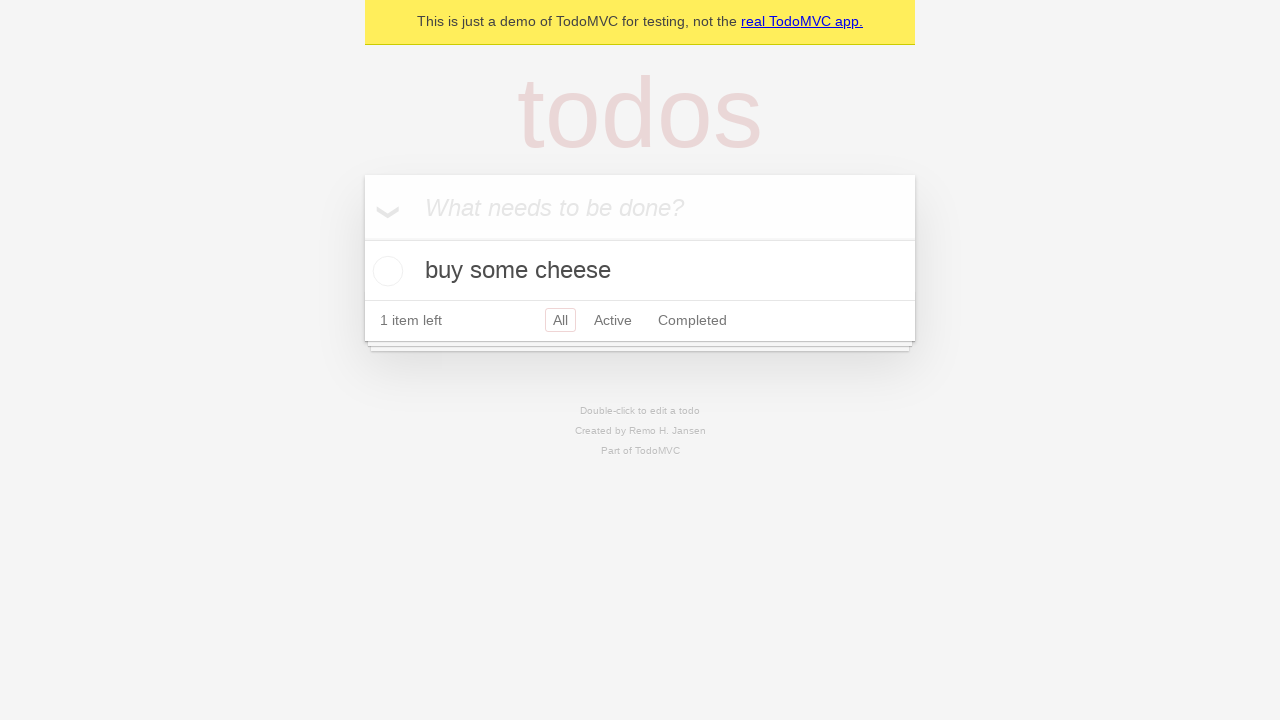

Filled second todo input with 'feed the cat' on internal:attr=[placeholder="What needs to be done?"i]
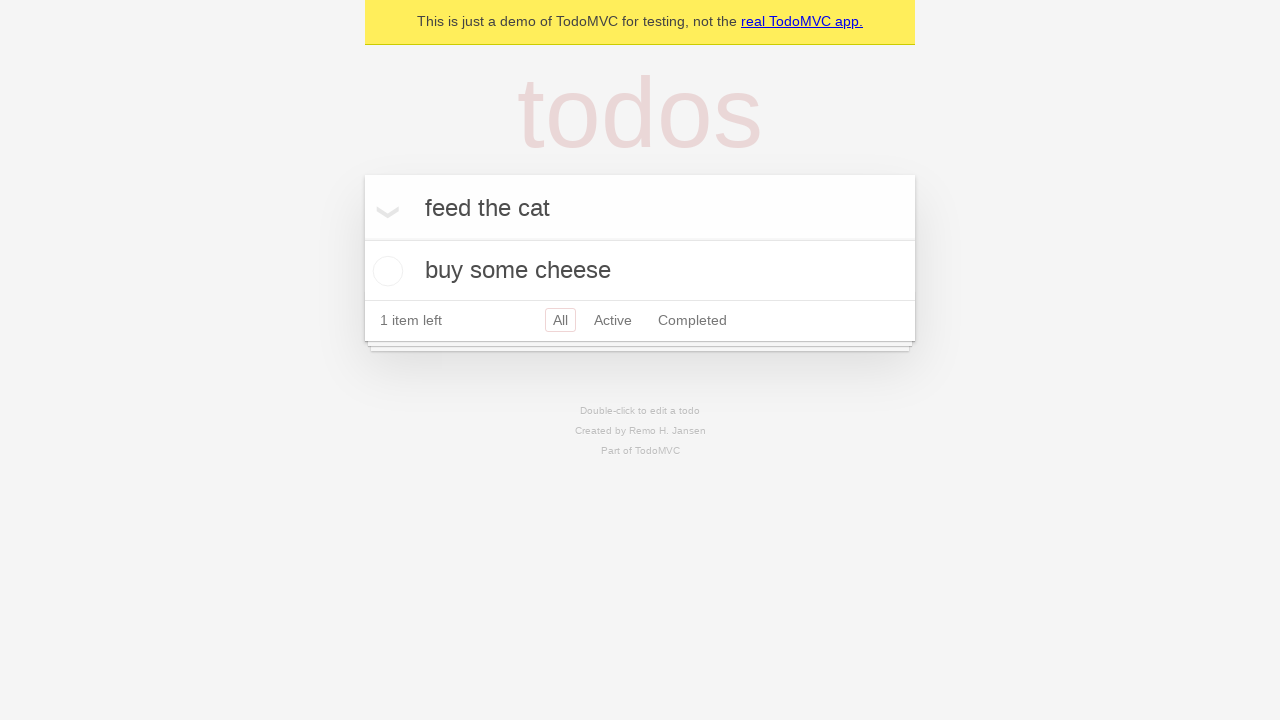

Pressed Enter to create second todo item on internal:attr=[placeholder="What needs to be done?"i]
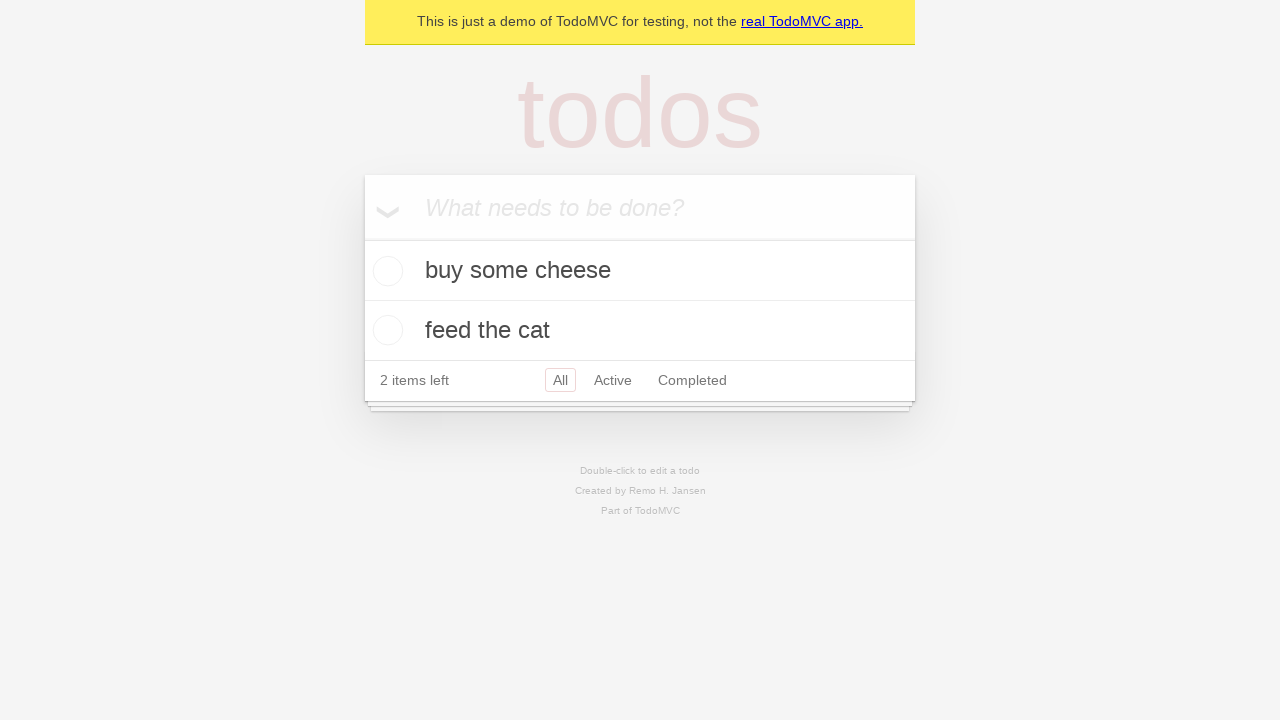

Filled third todo input with 'book a doctors appointment' on internal:attr=[placeholder="What needs to be done?"i]
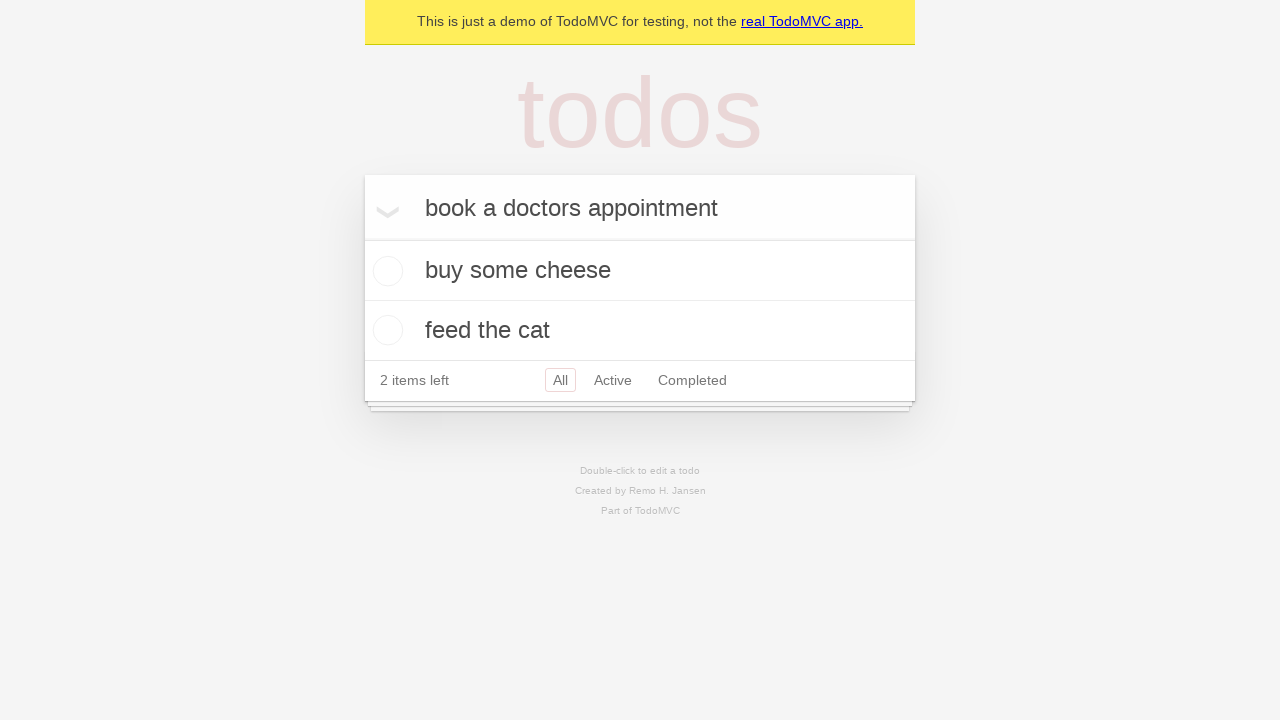

Pressed Enter to create third todo item on internal:attr=[placeholder="What needs to be done?"i]
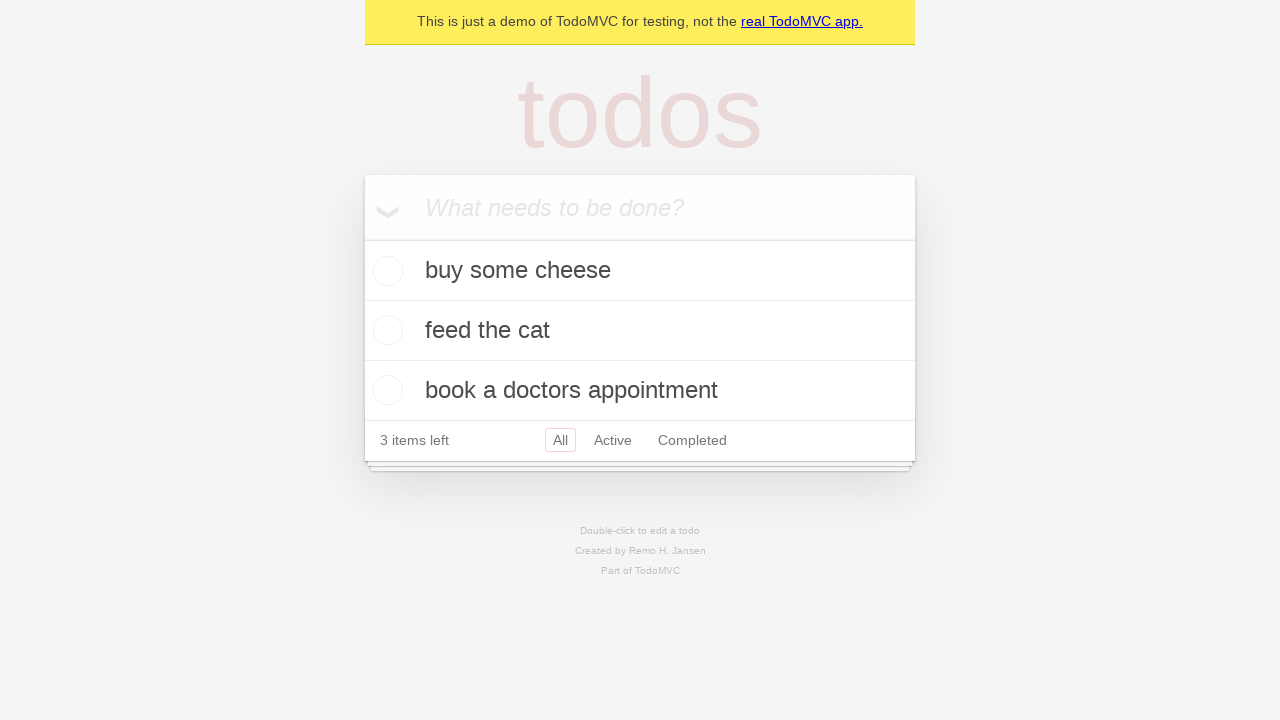

Clicked 'Mark all as complete' checkbox to mark all items as completed at (362, 238) on internal:label="Mark all as complete"i
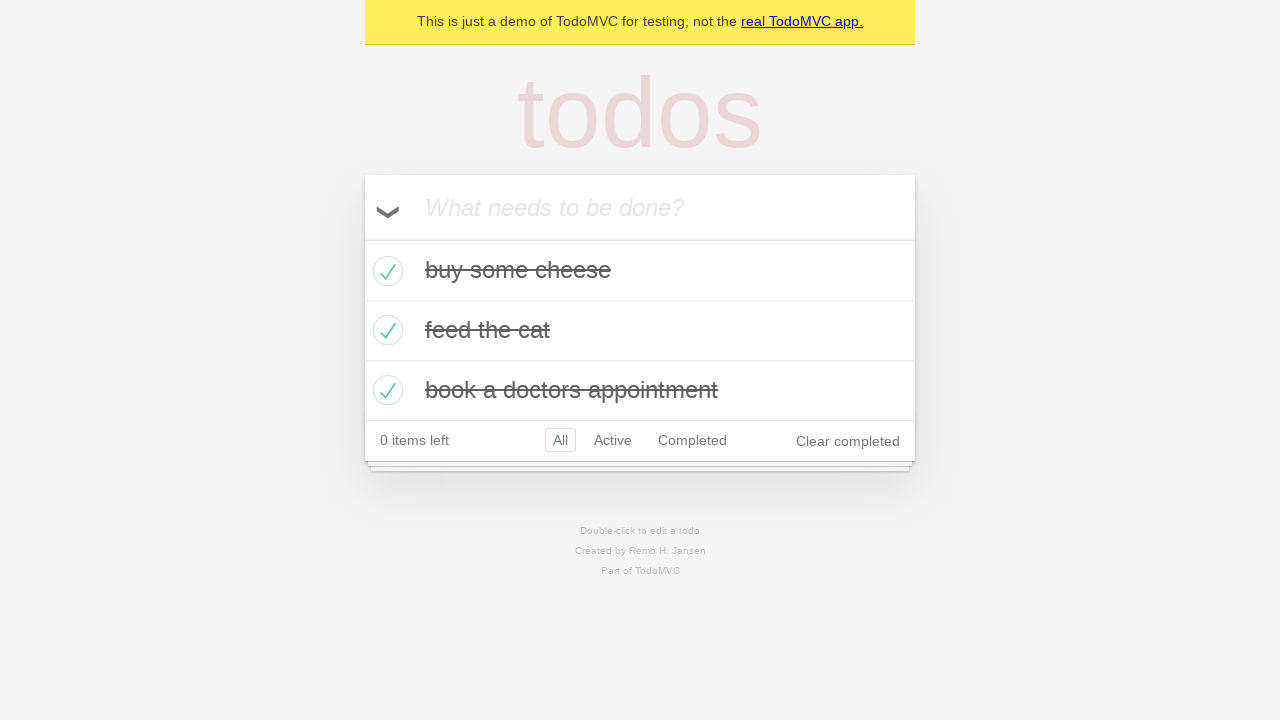

Verified that all todo items are marked as completed
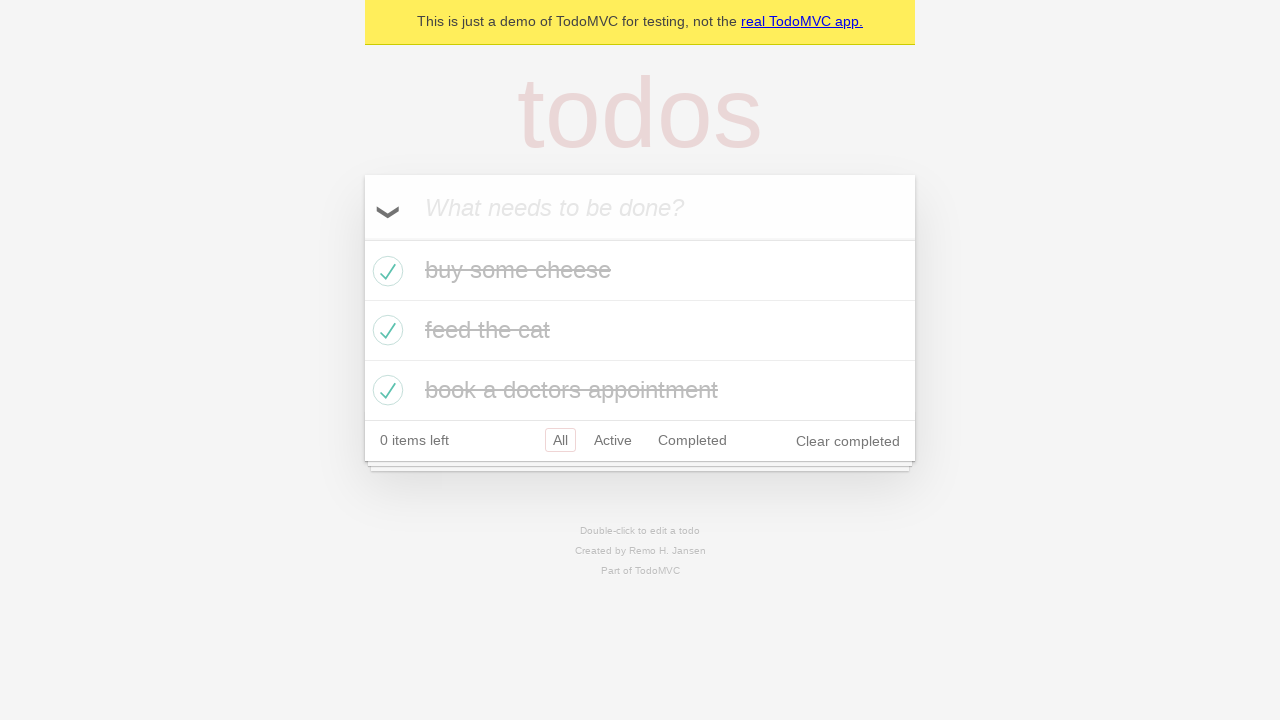

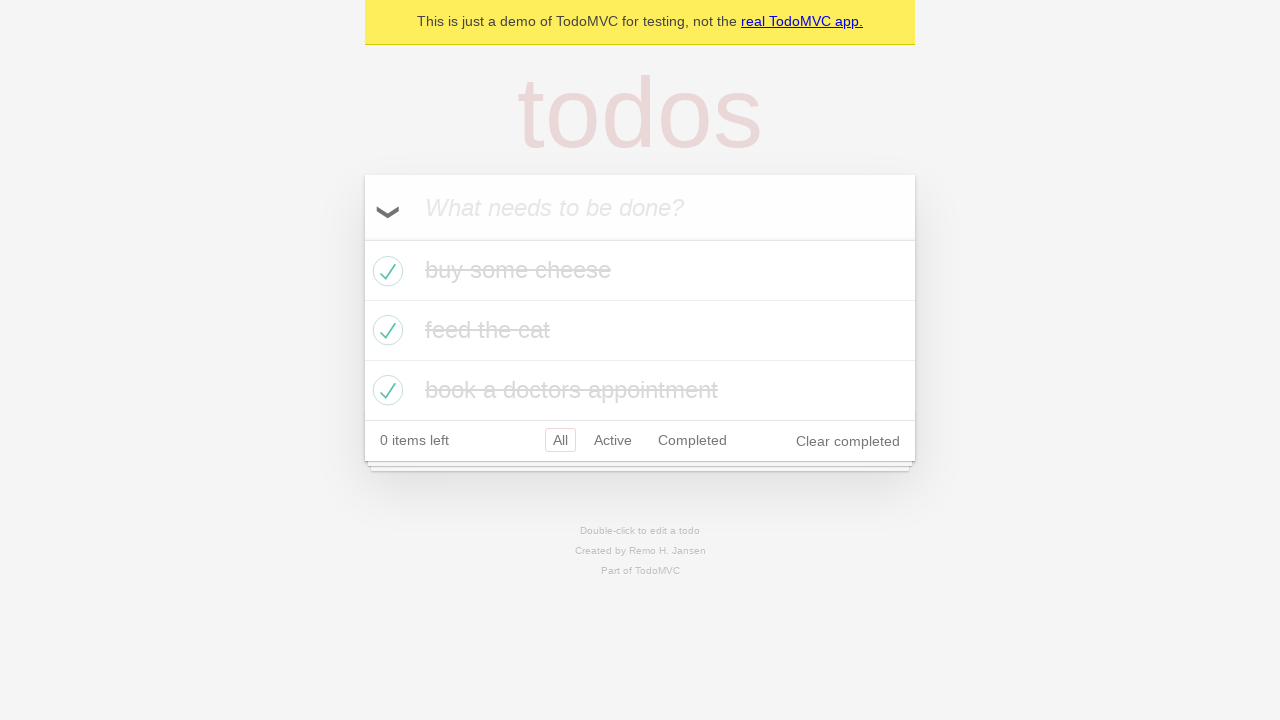